Tests cart functionality including adding multiple books, removing items, undoing removal, updating quantity, and applying coupon validation

Starting URL: http://practice.automationtesting.in/

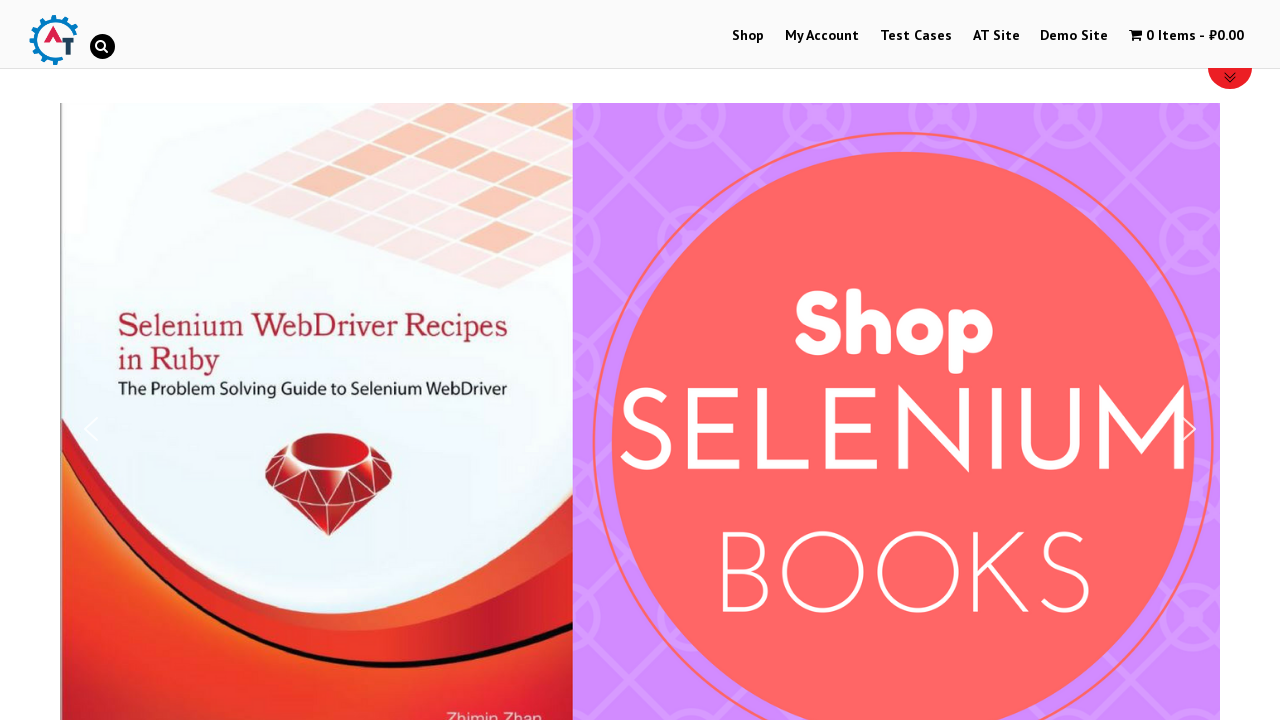

Clicked Shop tab to navigate to shop at (748, 36) on text=Shop
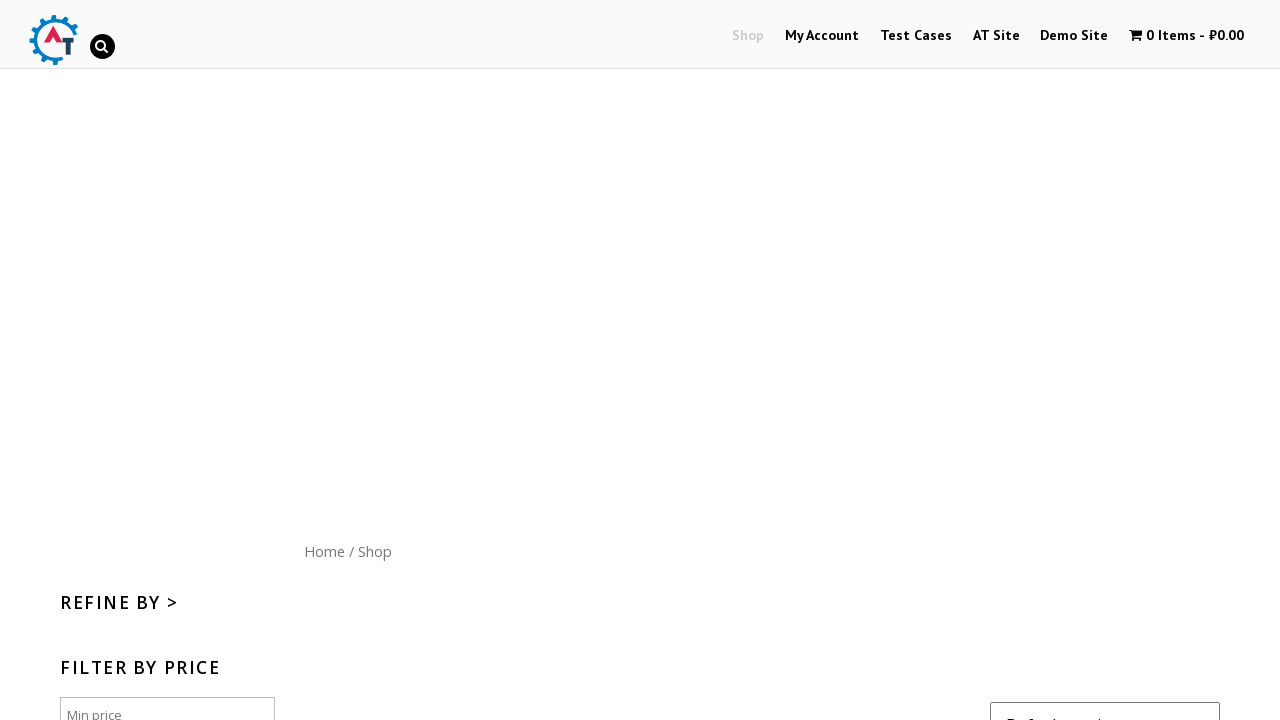

Scrolled down 600 pixels to view products
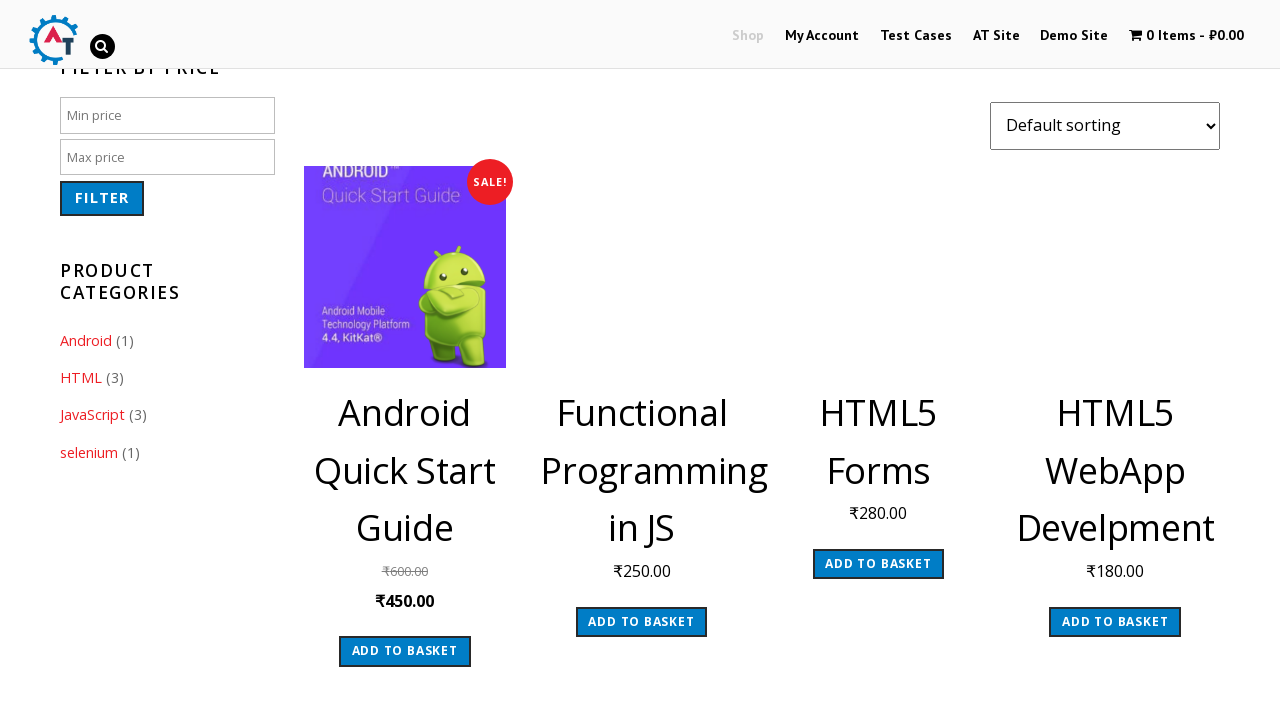

Clicked Add to Cart button for first book (product_id 182) at (1115, 622) on [data-product_id='182']
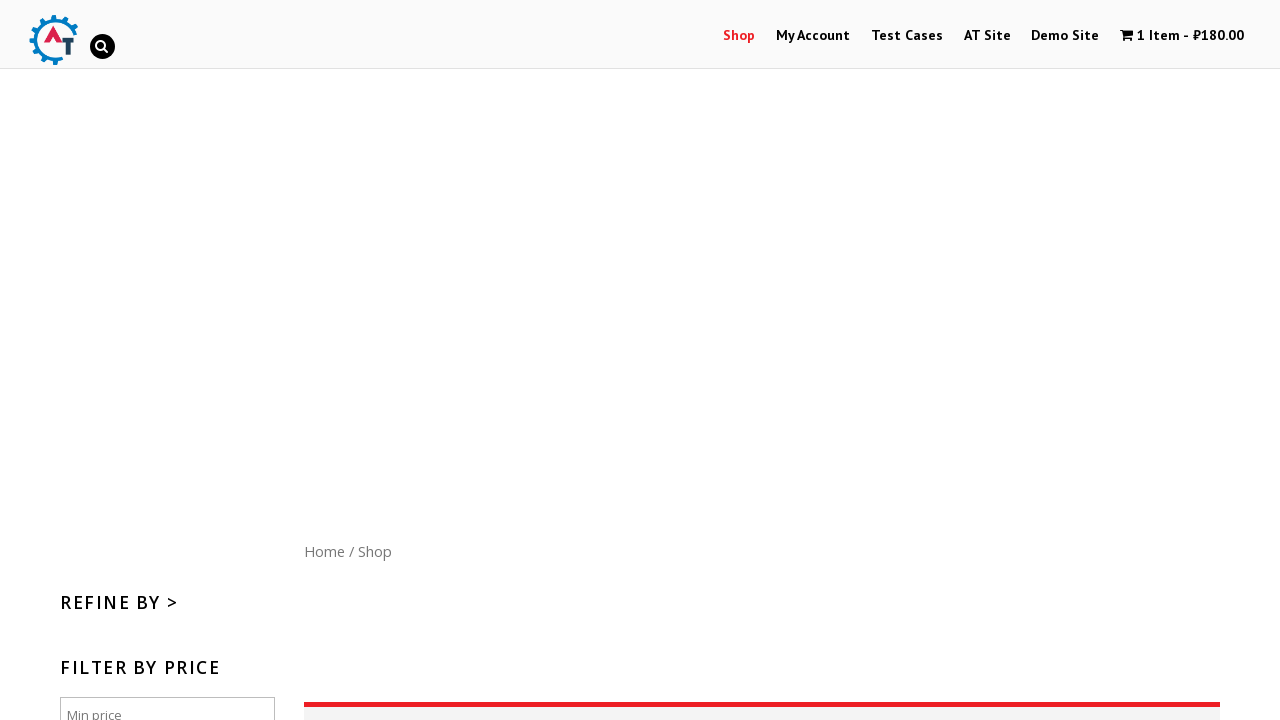

Waited 3 seconds for first book to be added to cart
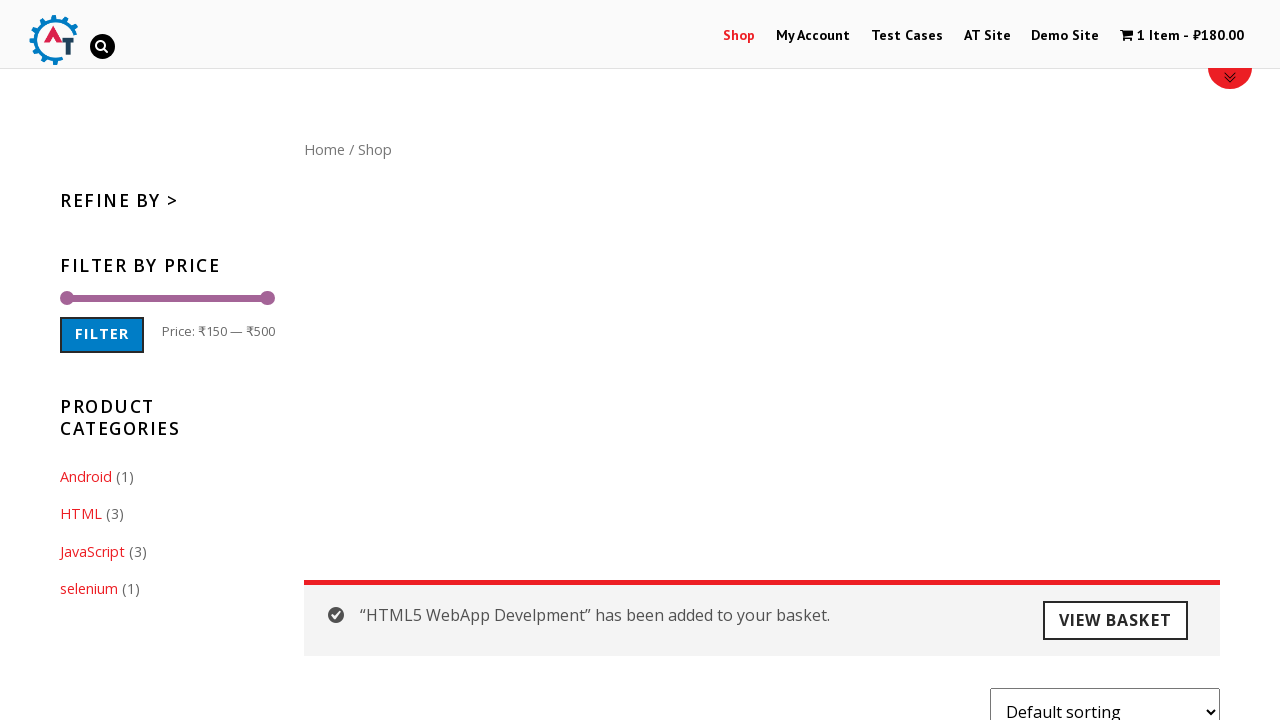

Clicked Add to Cart button for second book (product_id 180) at (878, 361) on [data-product_id='180']
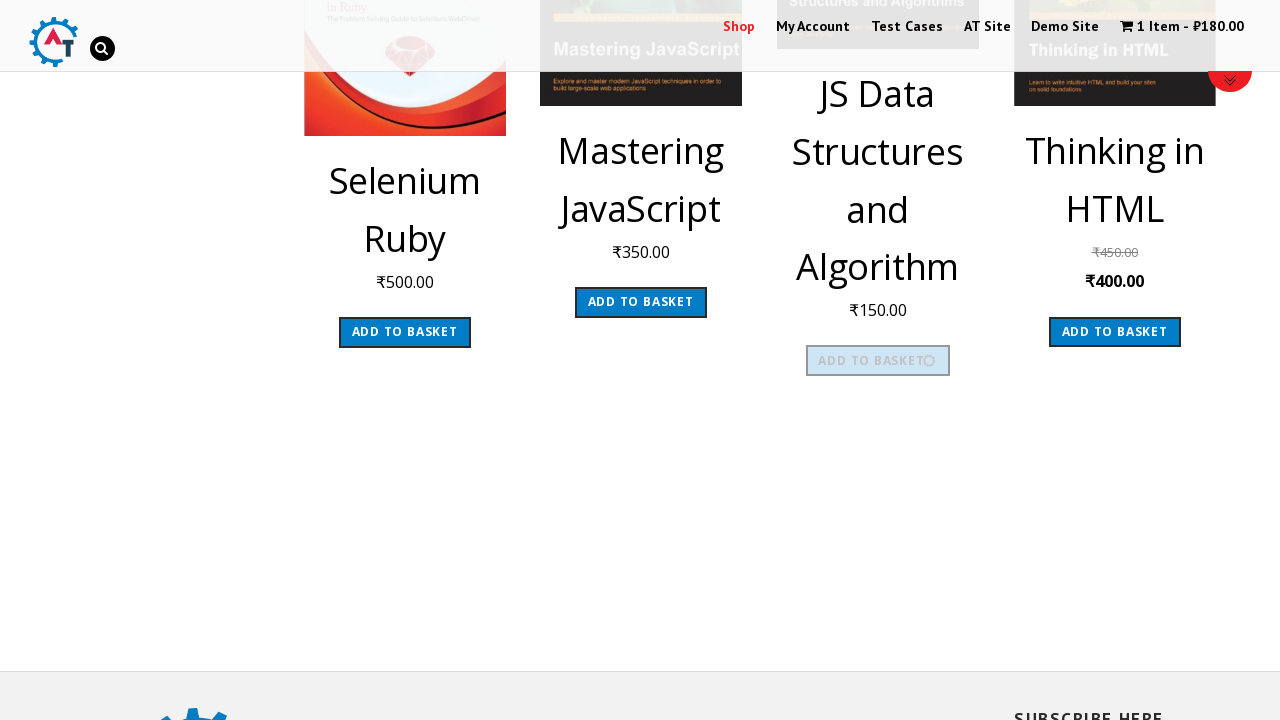

Waited 3 seconds for second book to be added to cart
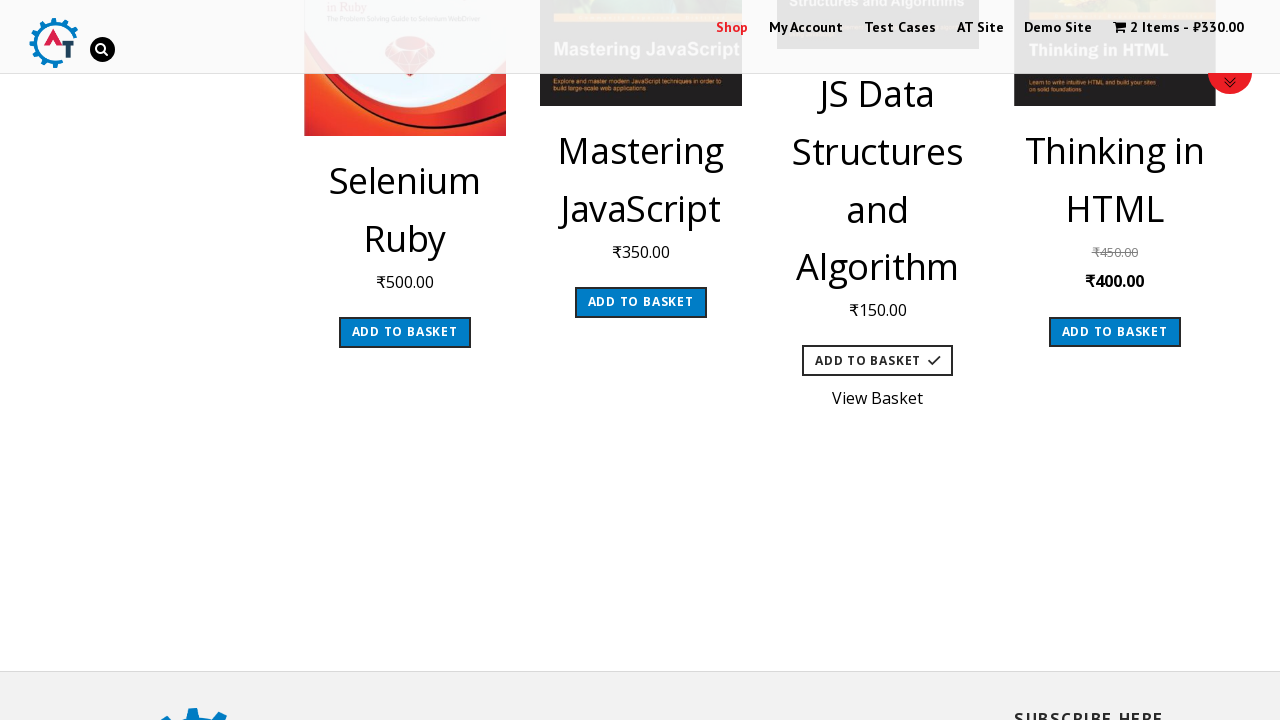

Clicked cart contents link to navigate to cart page at (1155, 28) on .cartcontents
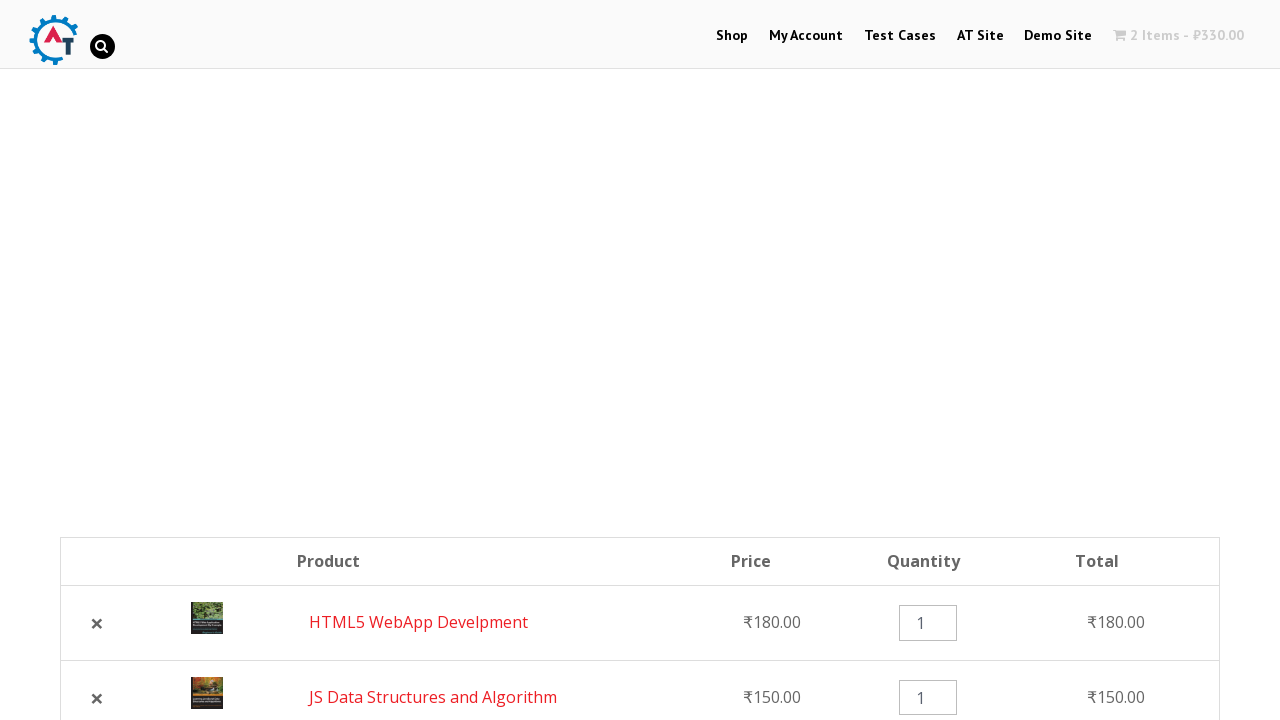

Waited 3 seconds for cart page to load
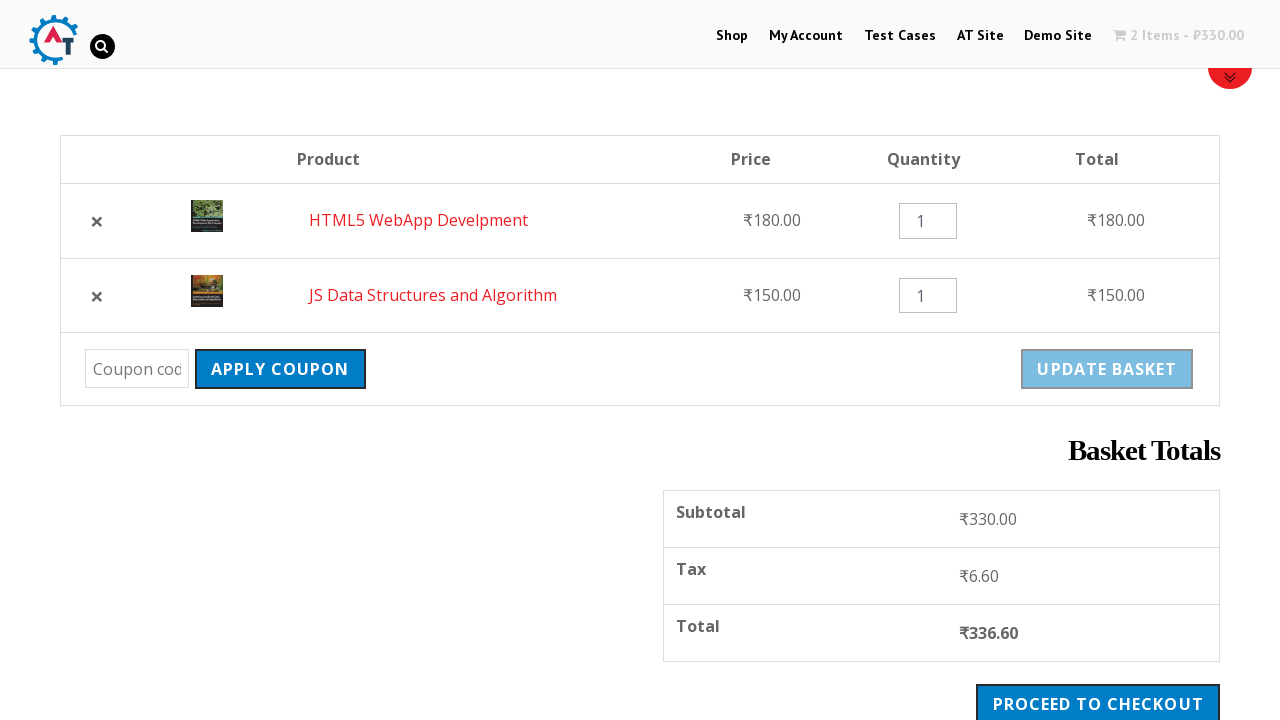

Clicked remove button for first book (product_id 182) from cart at (97, 221) on [data-product_id='182']
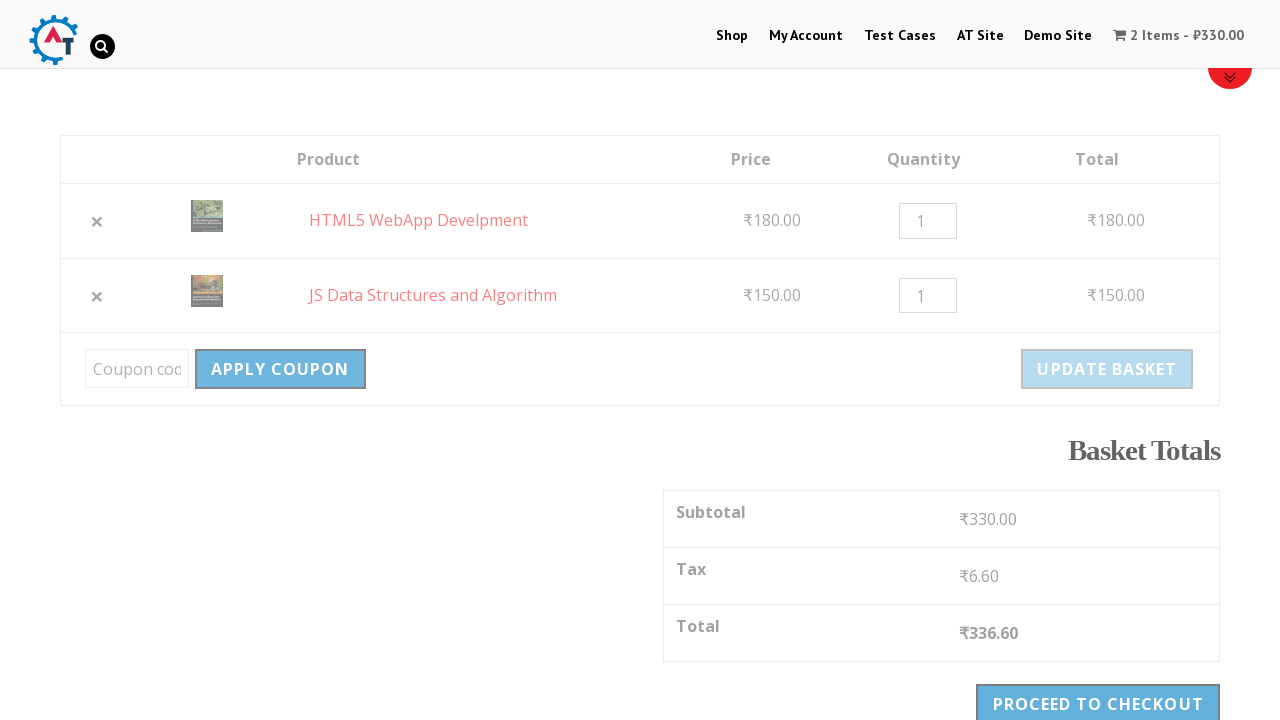

Waited 3 seconds for item removal to complete
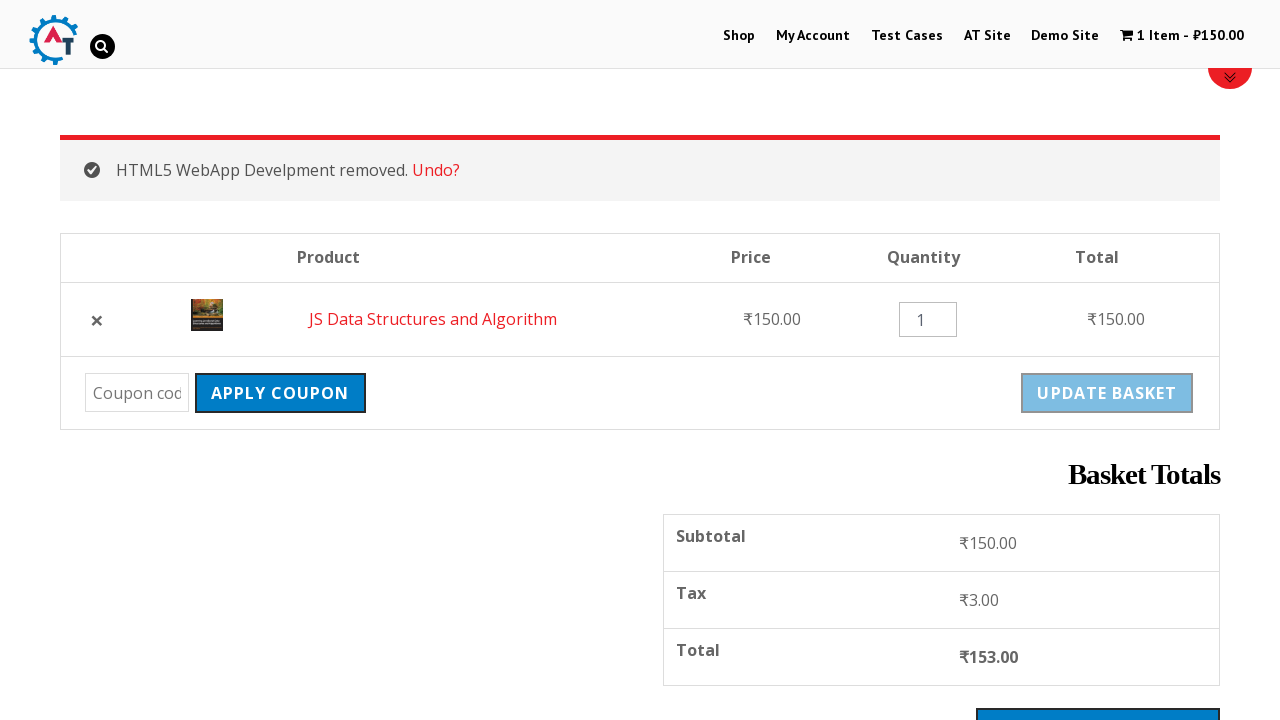

Clicked Undo link to restore removed book to cart at (436, 170) on .woocommerce-message a
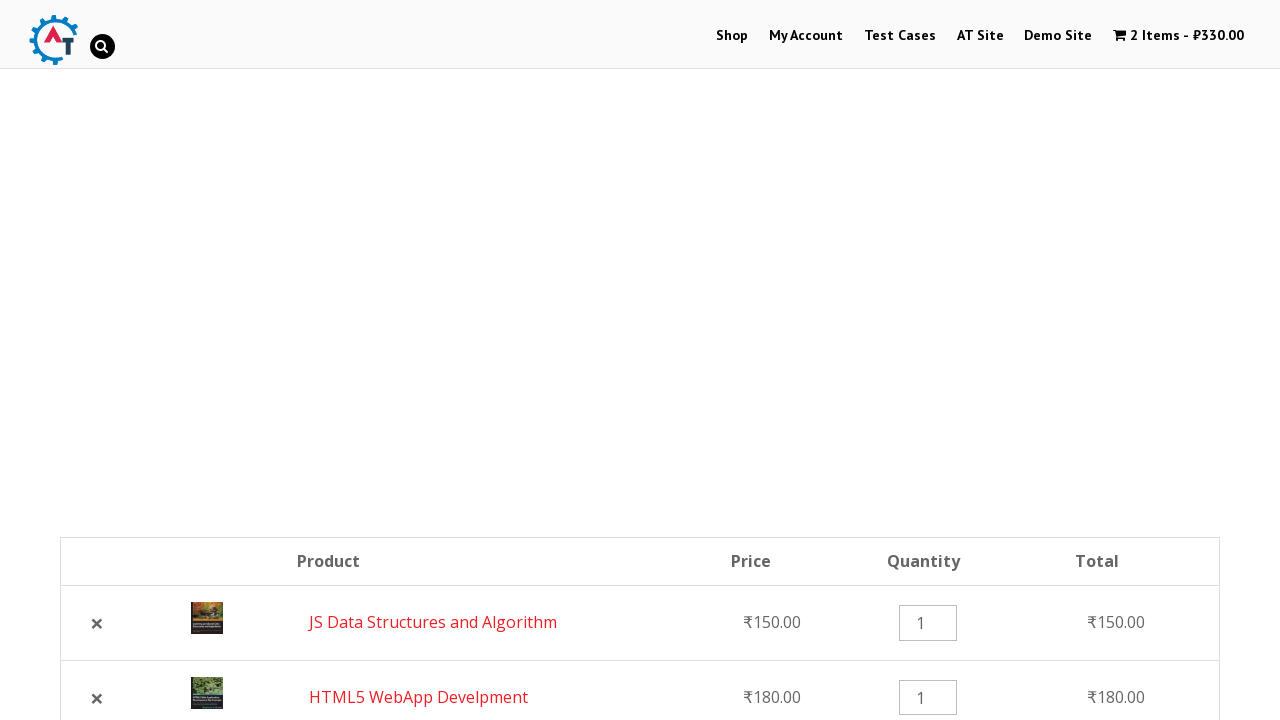

Waited 3 seconds for undo action to complete
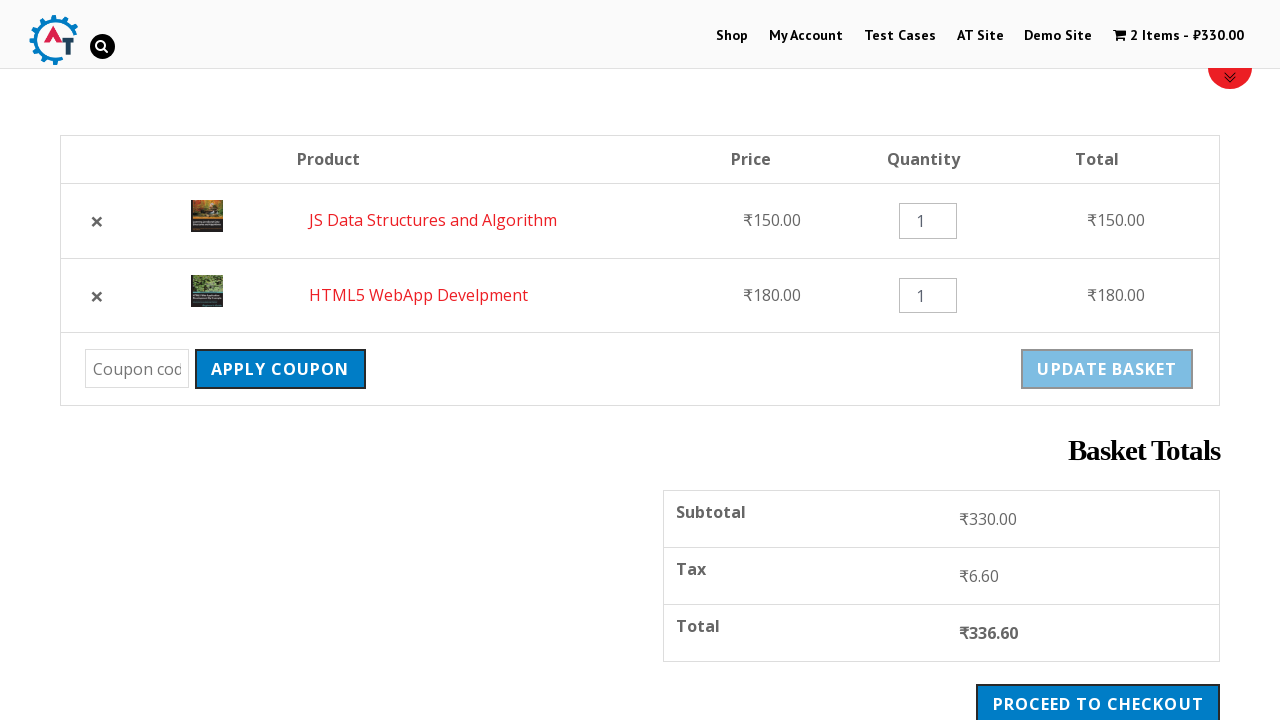

Cleared quantity field for first item on .quantity input >> nth=0
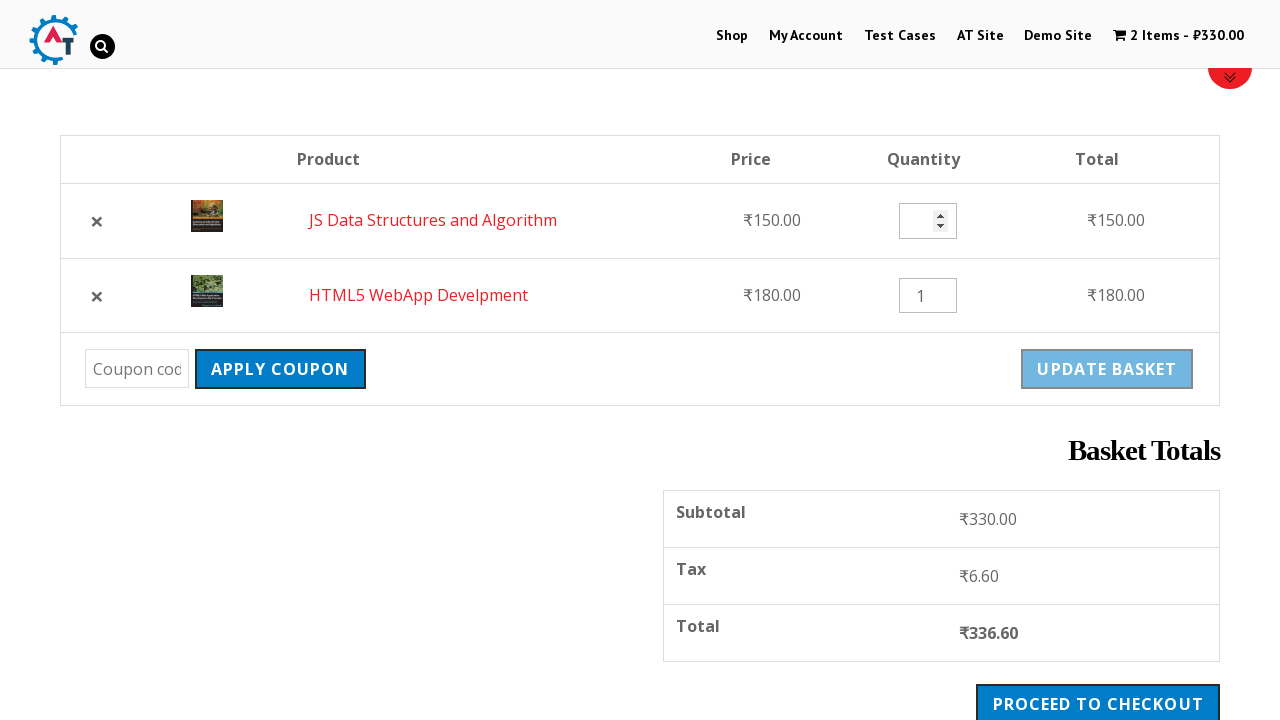

Waited 3 seconds after clearing quantity field
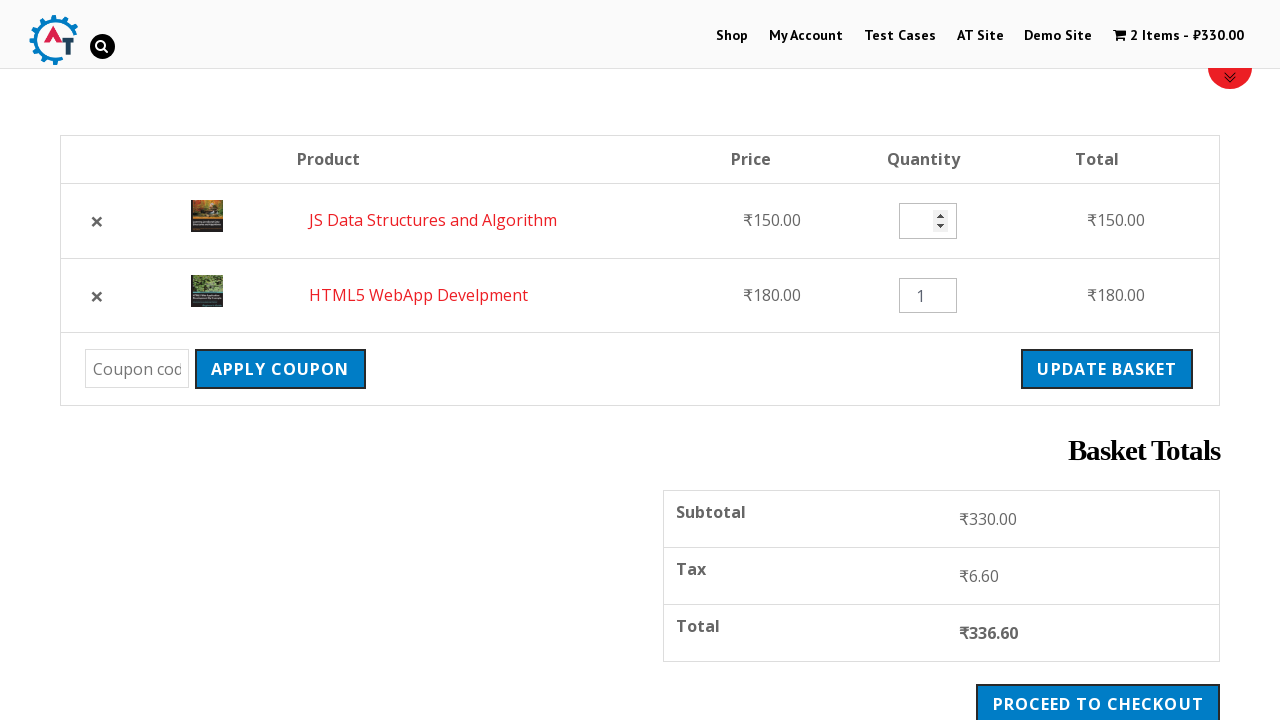

Filled quantity field with value 3 on .quantity input >> nth=0
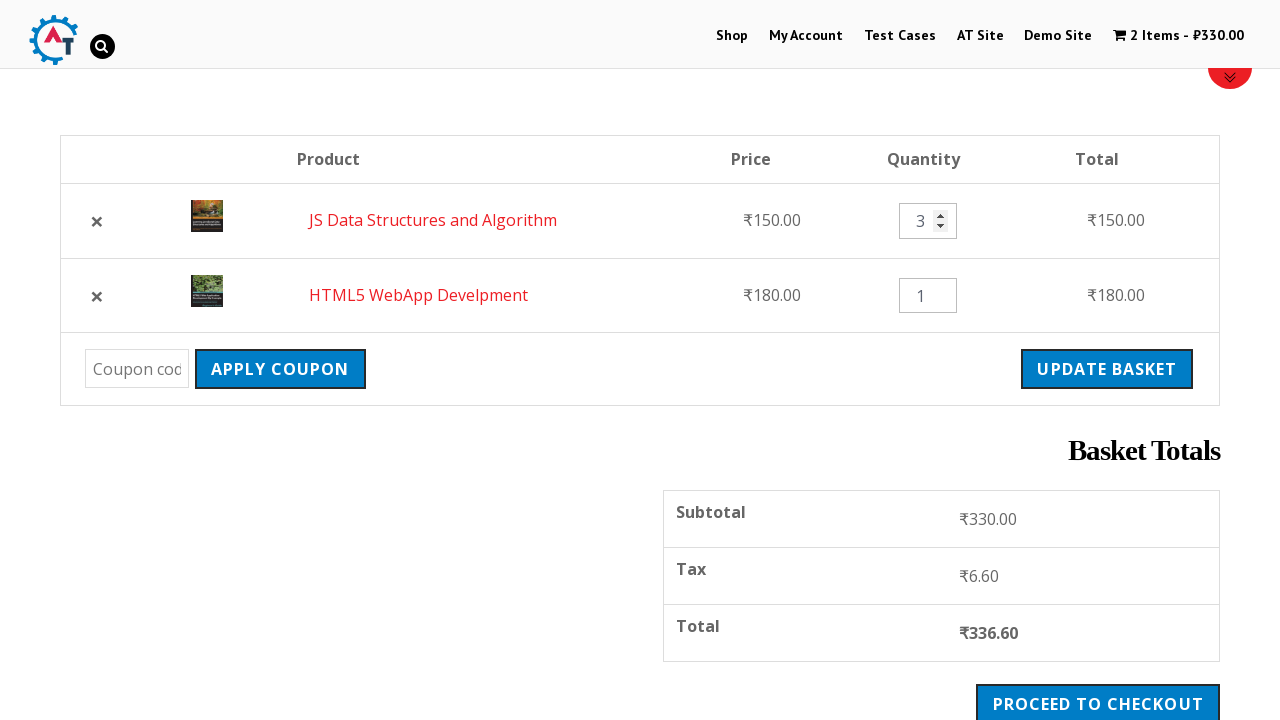

Waited 3 seconds after filling quantity field
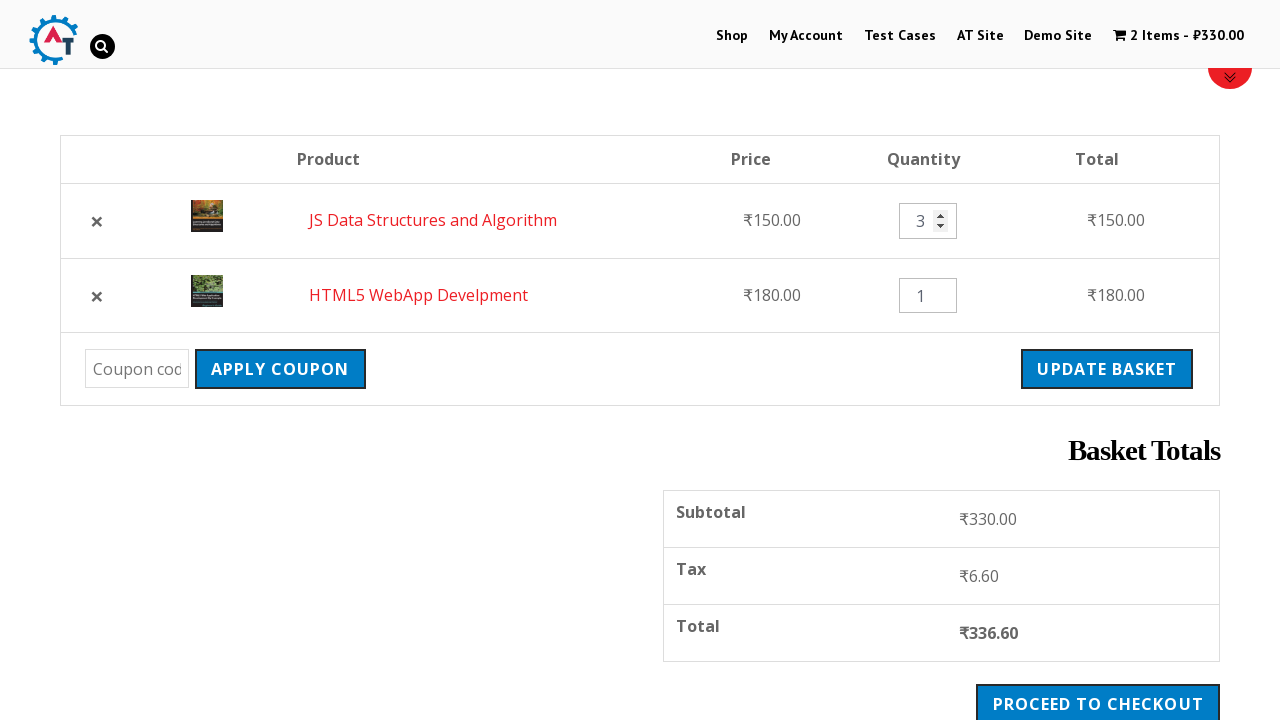

Clicked Update Basket button to confirm quantity change at (1107, 369) on [value='Update Basket']
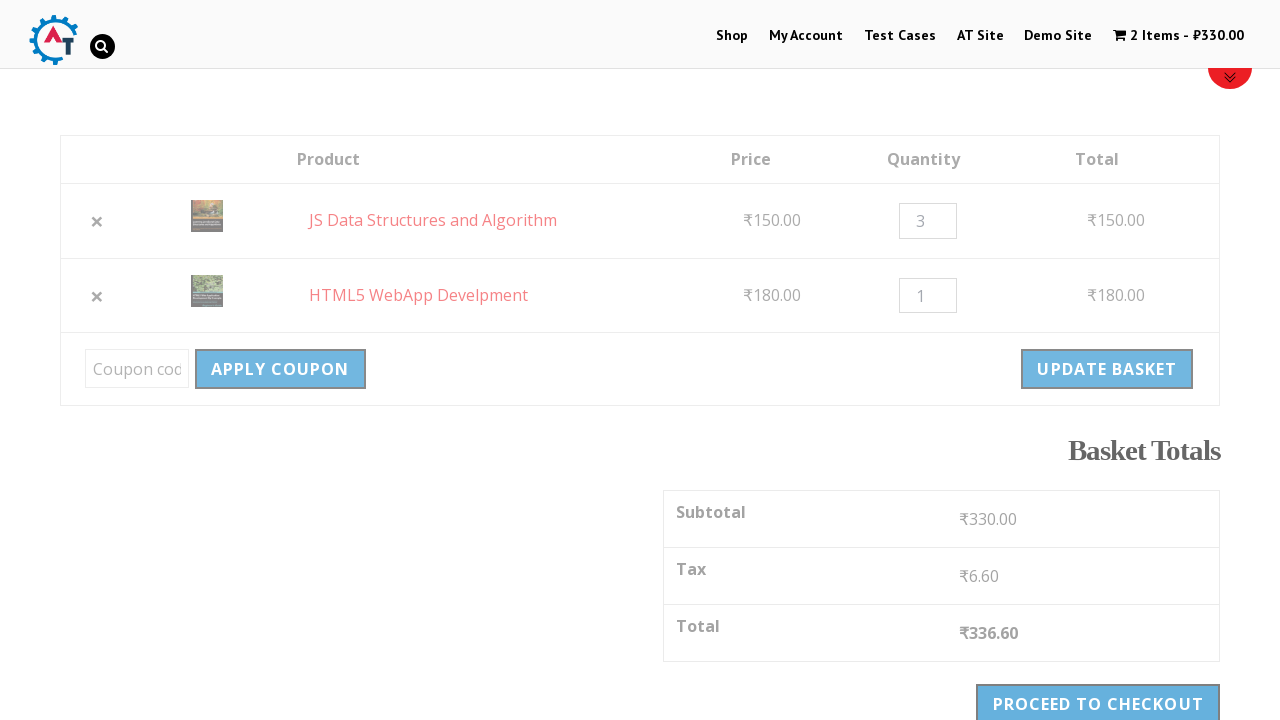

Waited 3 seconds for basket update to complete
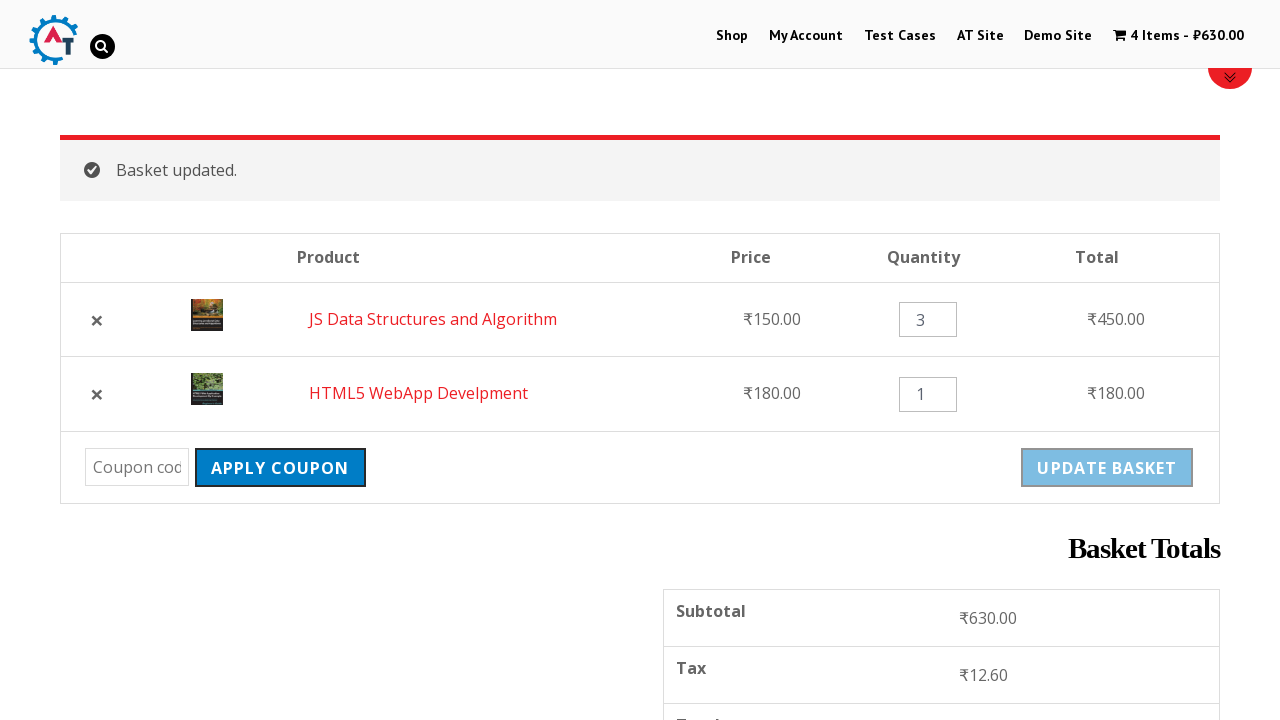

Retrieved quantity field value from cart
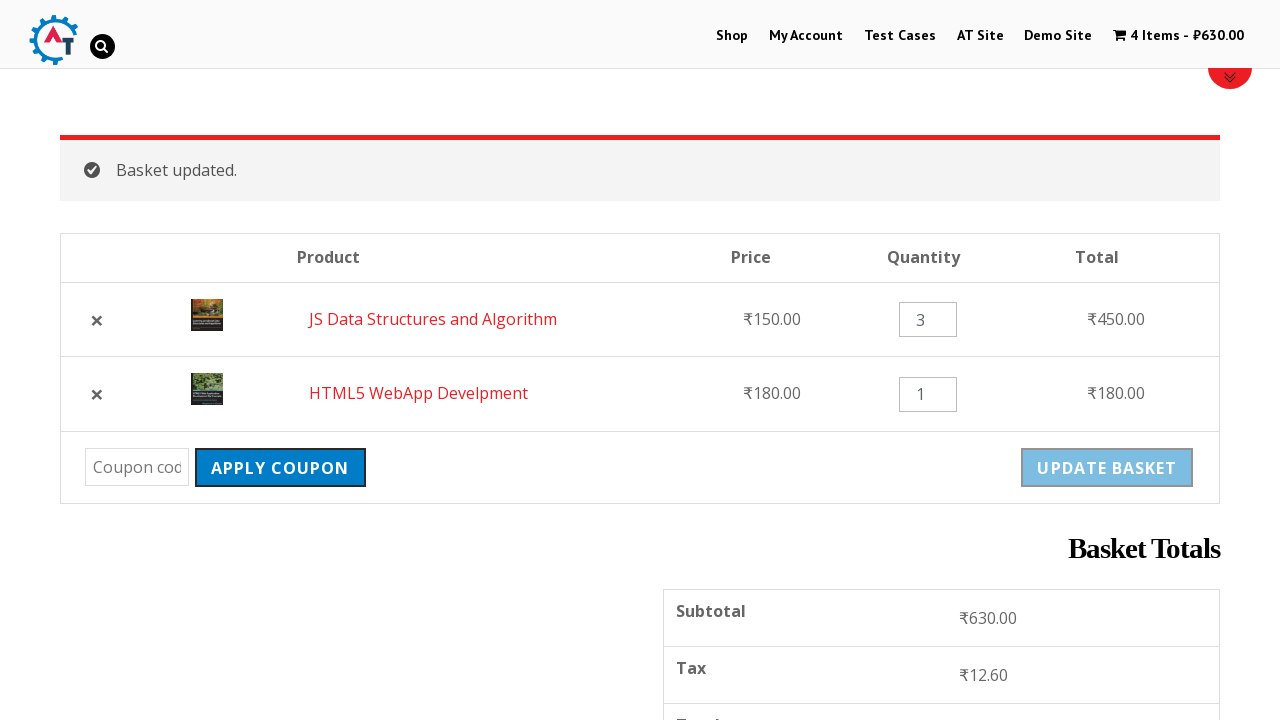

Verified that quantity is correctly updated to 3
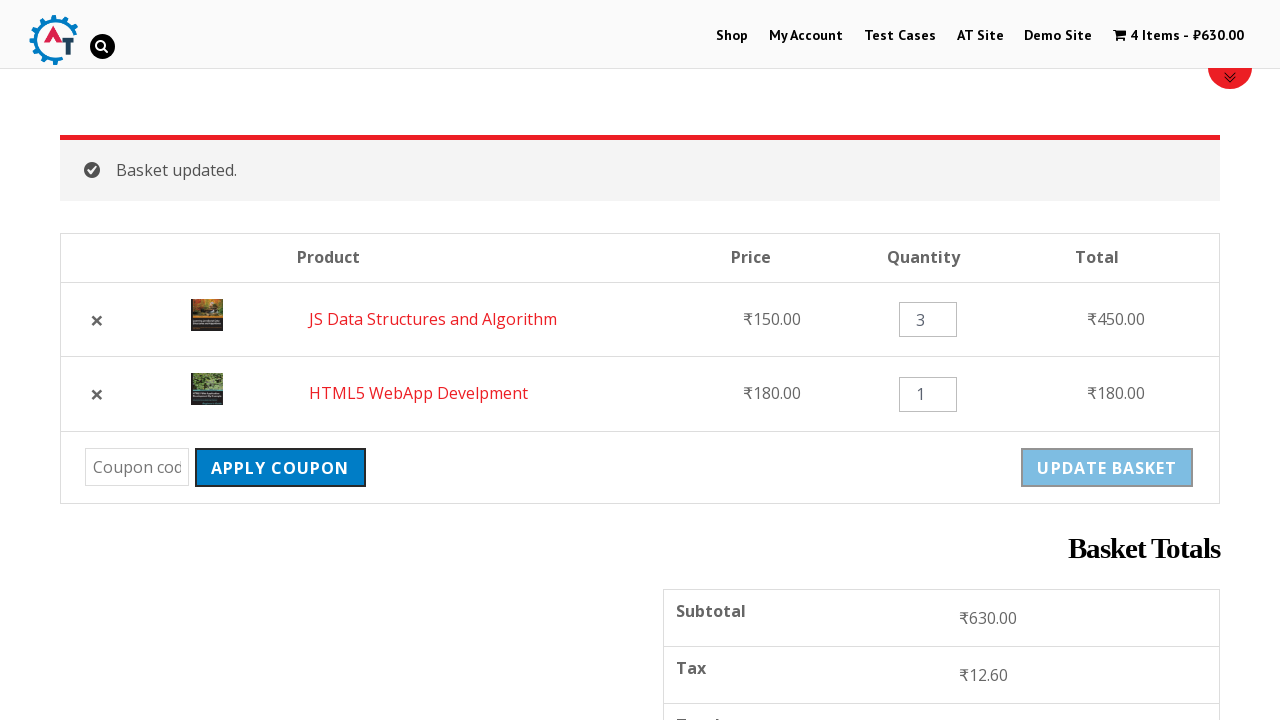

Clicked Apply Coupon button without entering a coupon code at (280, 468) on [value='Apply Coupon']
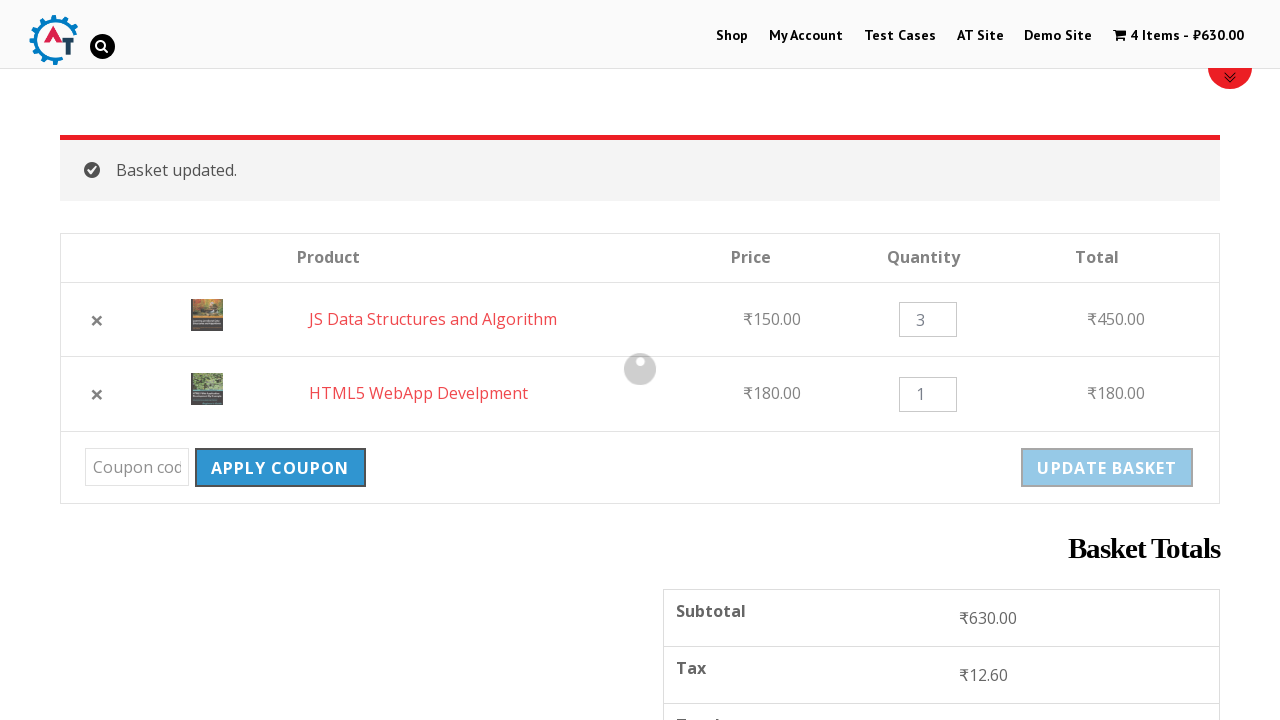

Waited 3 seconds for coupon validation response
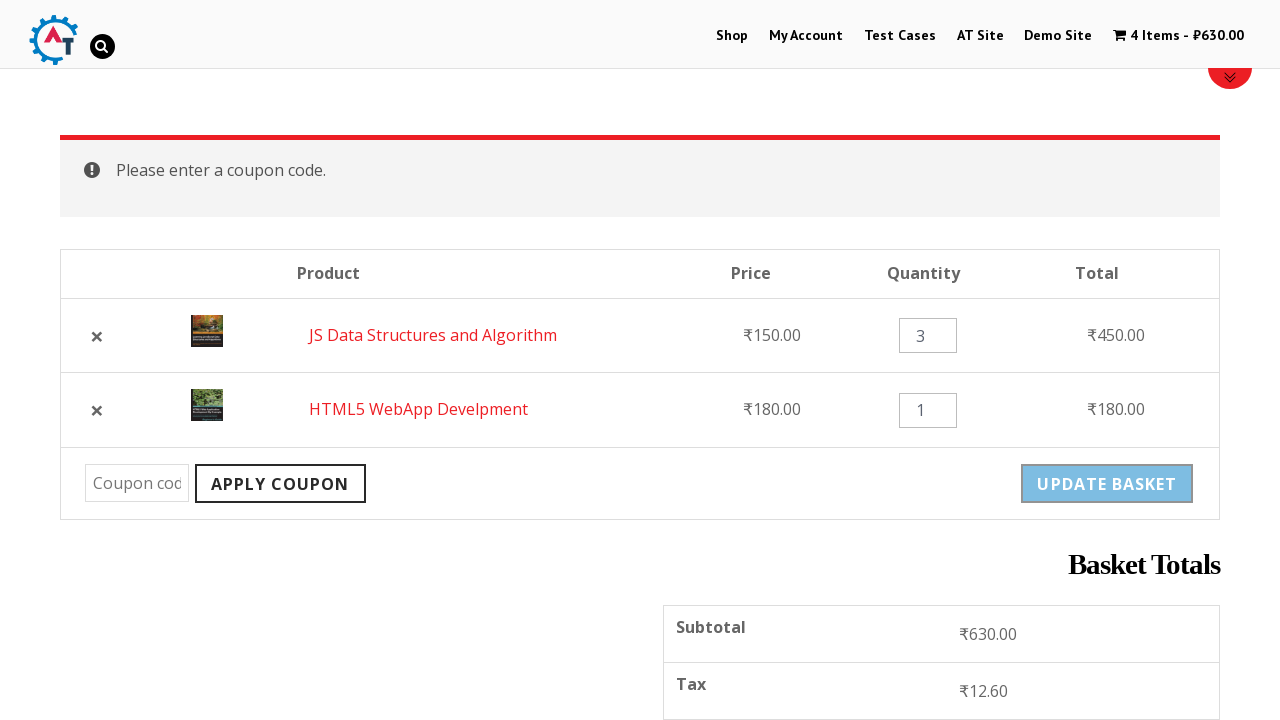

Retrieved error message from validation
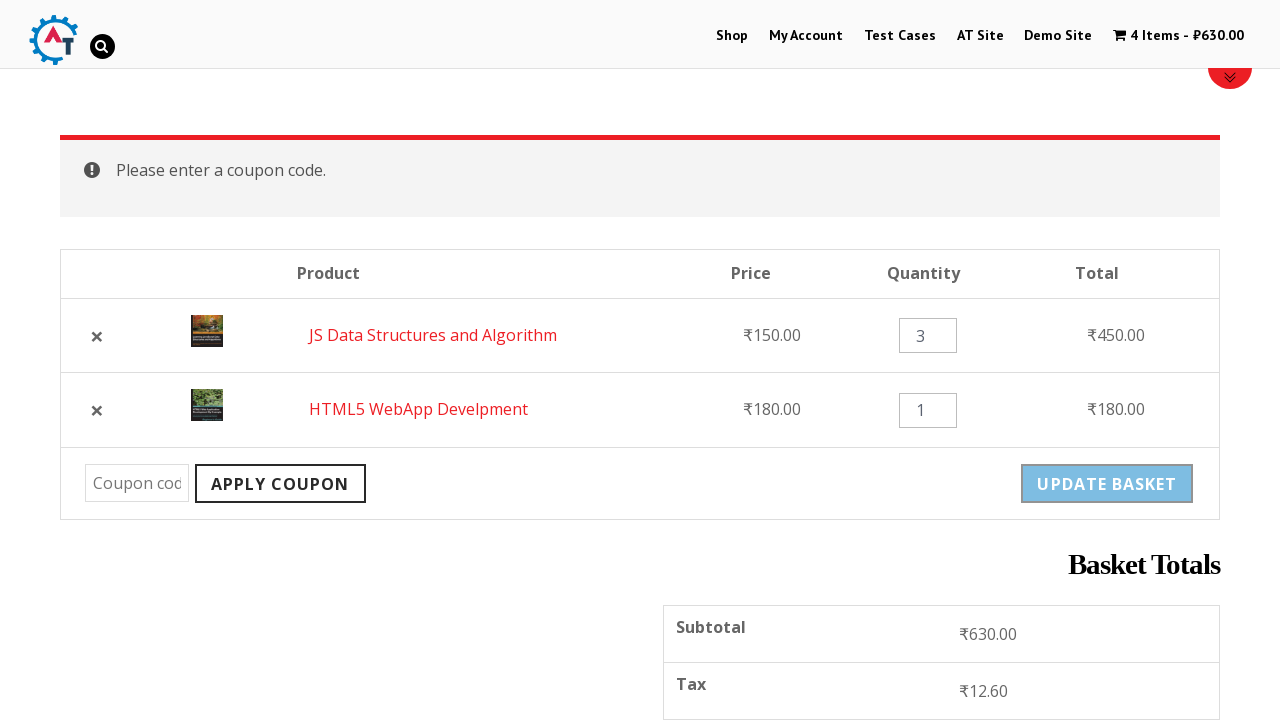

Verified that error message 'Please enter a coupon code.' is displayed
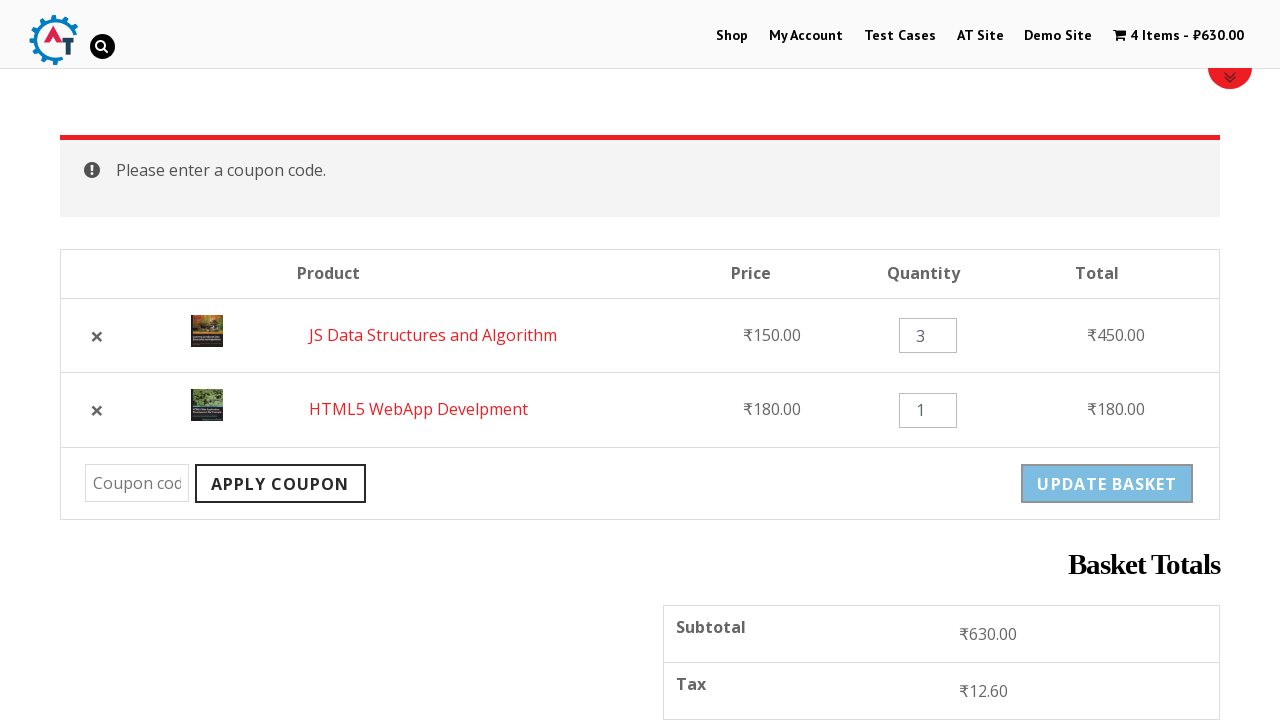

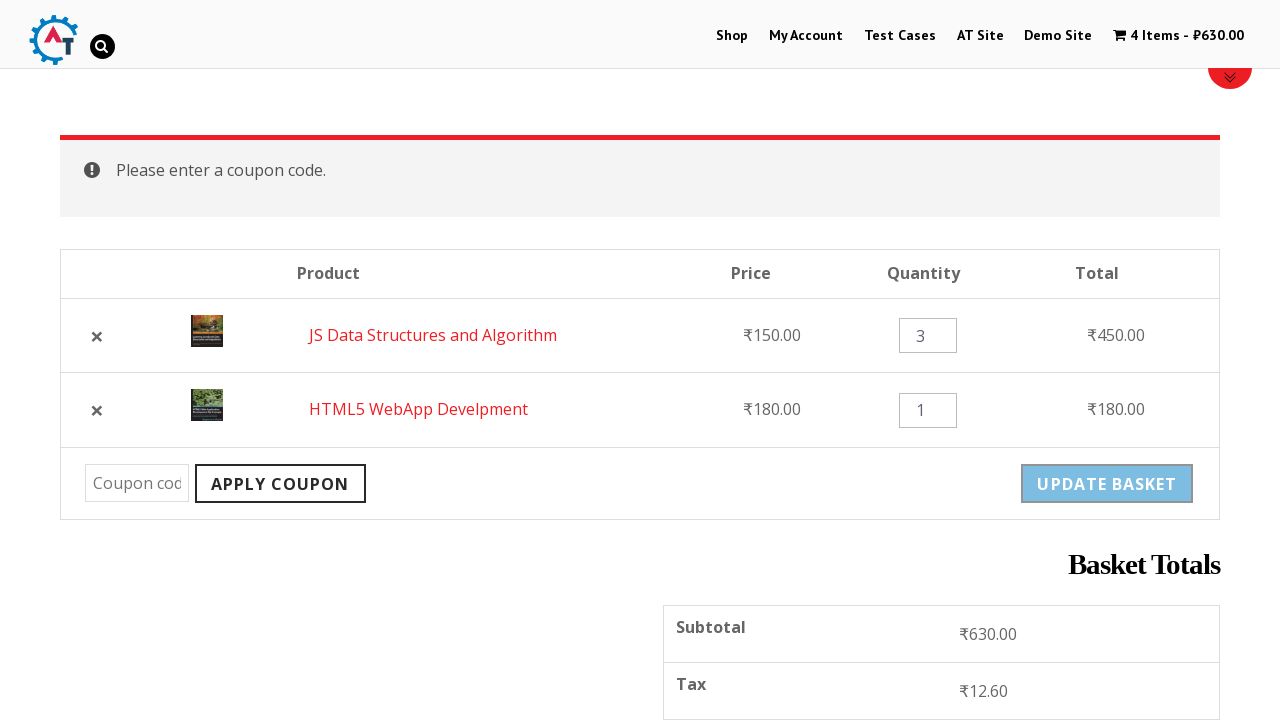